Tests interaction with Shadow DOM elements by navigating through nested shadow roots and filling a pizza input field

Starting URL: https://selectorshub.com/iframe-in-shadow-dom/

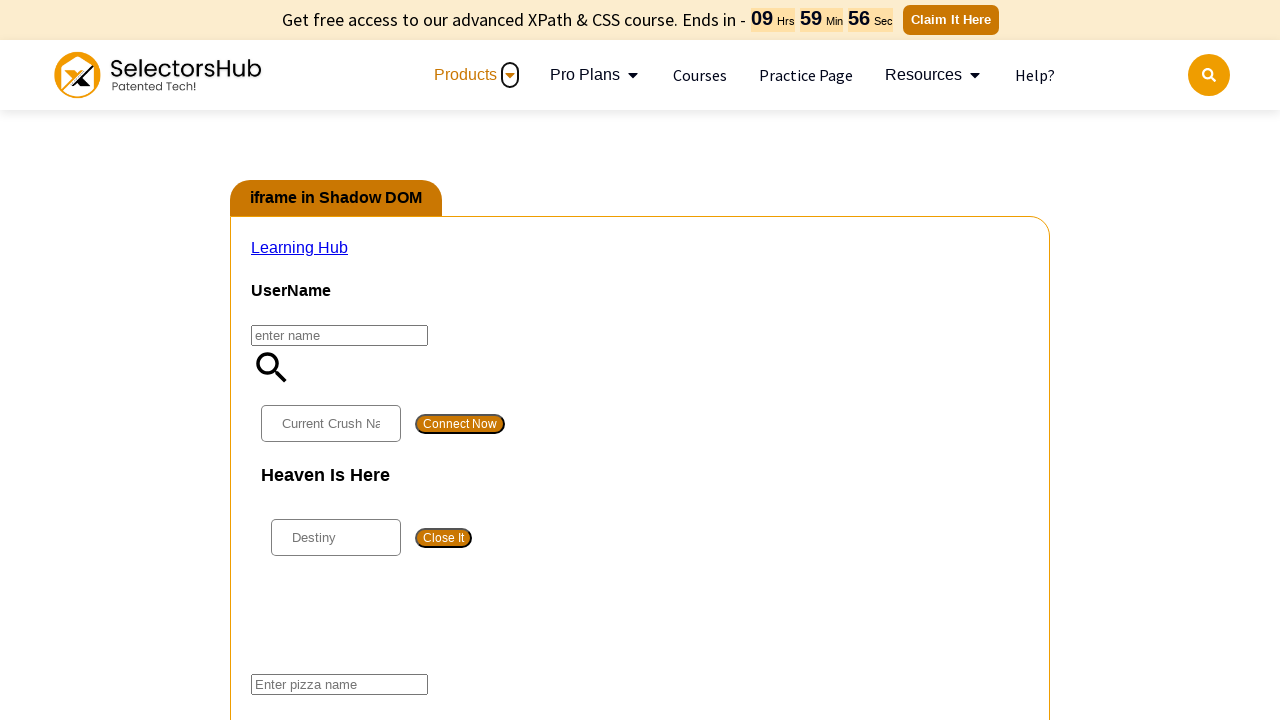

Waited 4 seconds for page to load
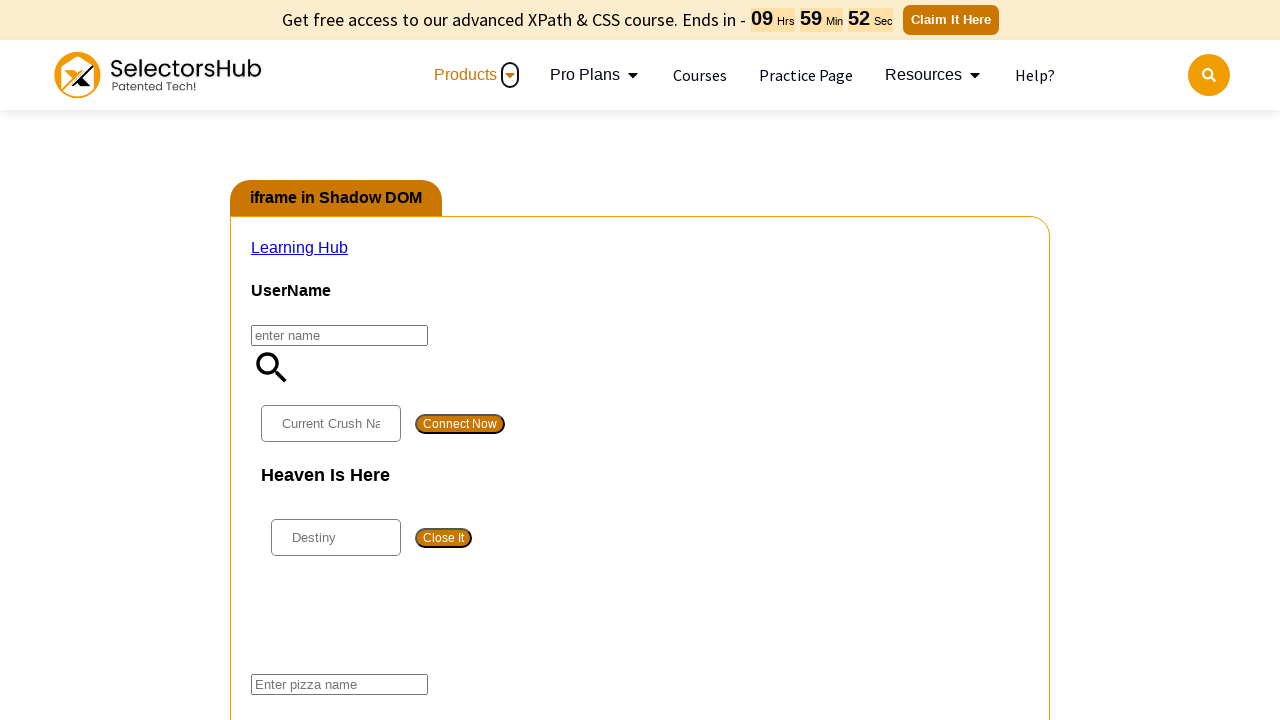

Located pizza input element by traversing nested shadow DOM roots
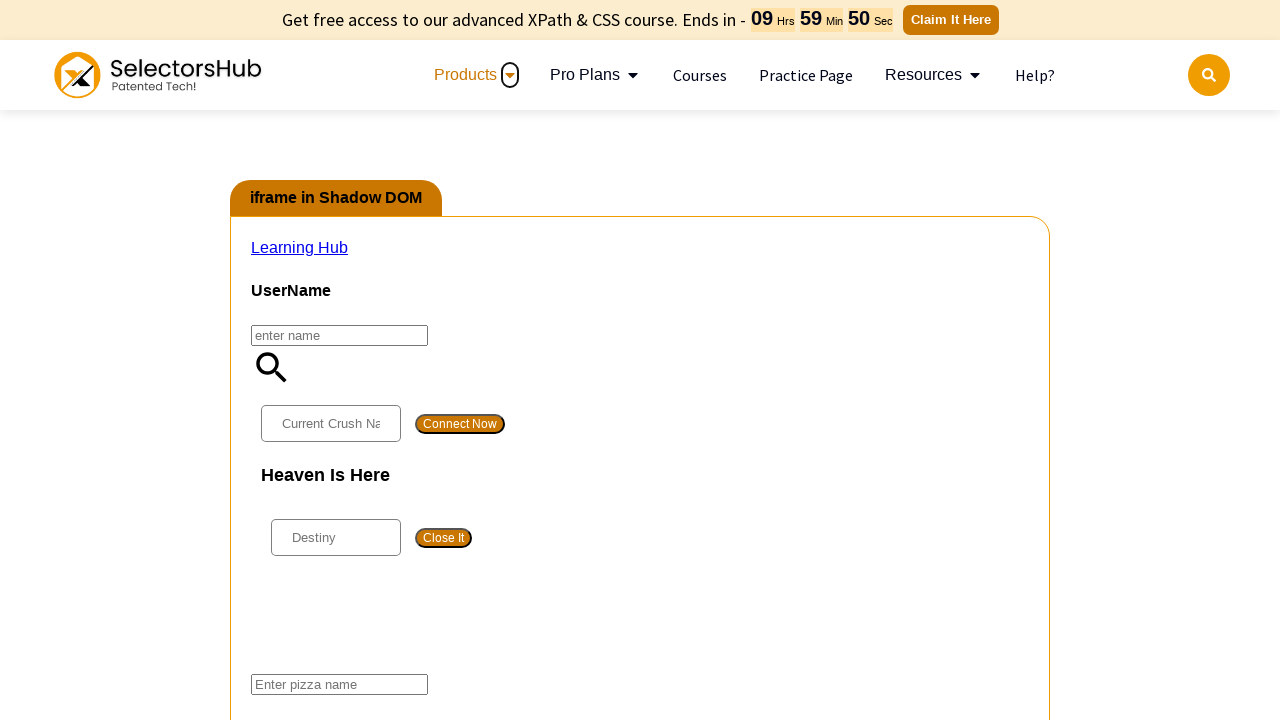

Filled pizza input field with 'Margherita Pizza'
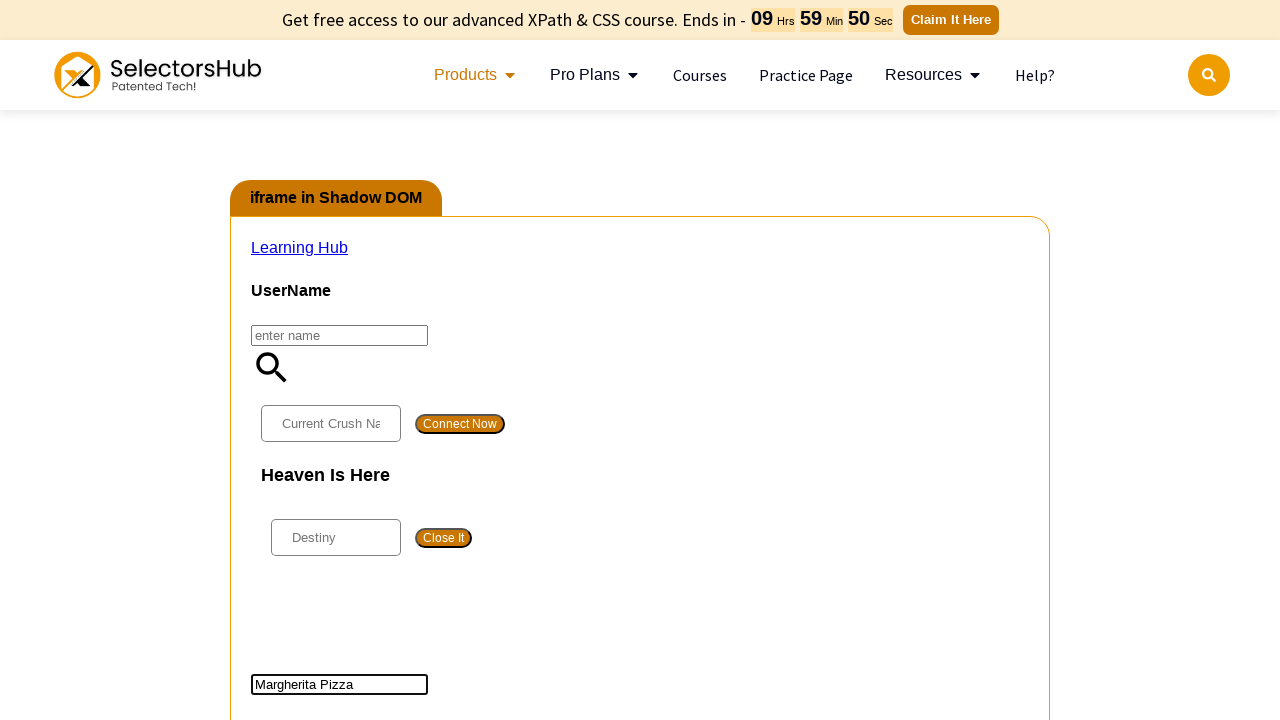

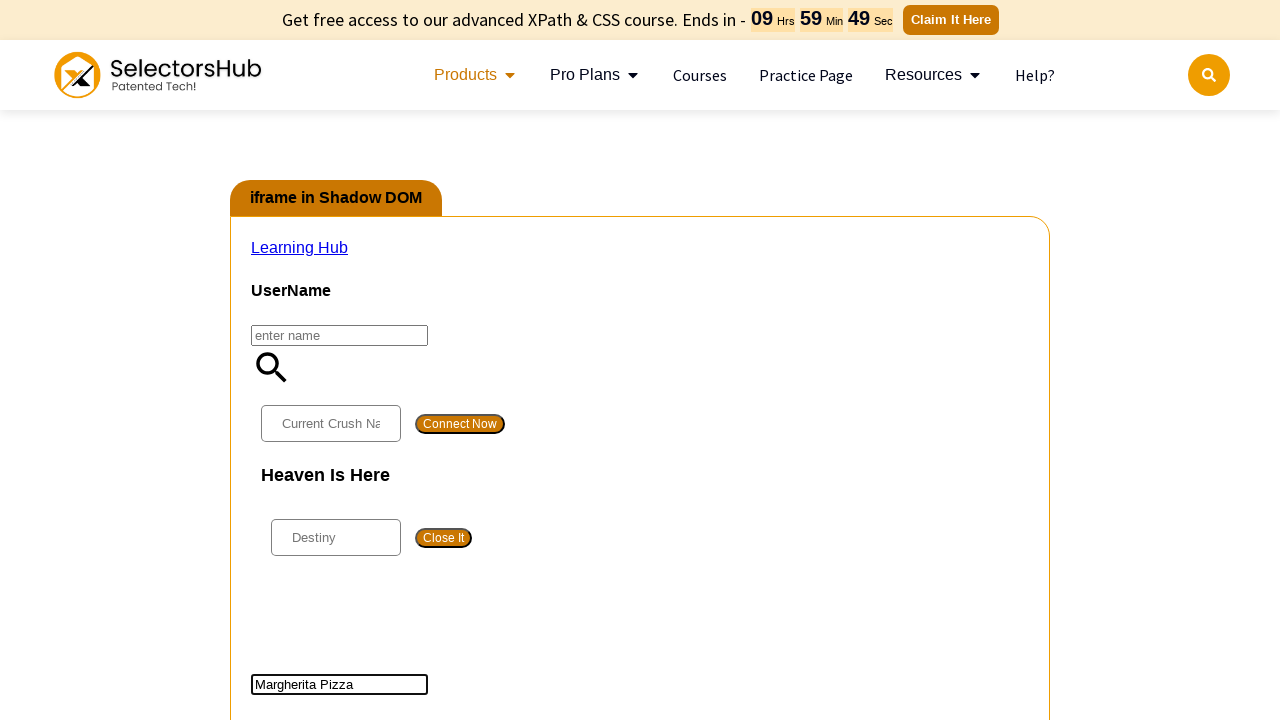